Tests a registration form by filling in the first name field, double-clicking on it, and selecting values from three dropdown menus (Skills, Country, and Religion).

Starting URL: https://grotechminds.com/registration/

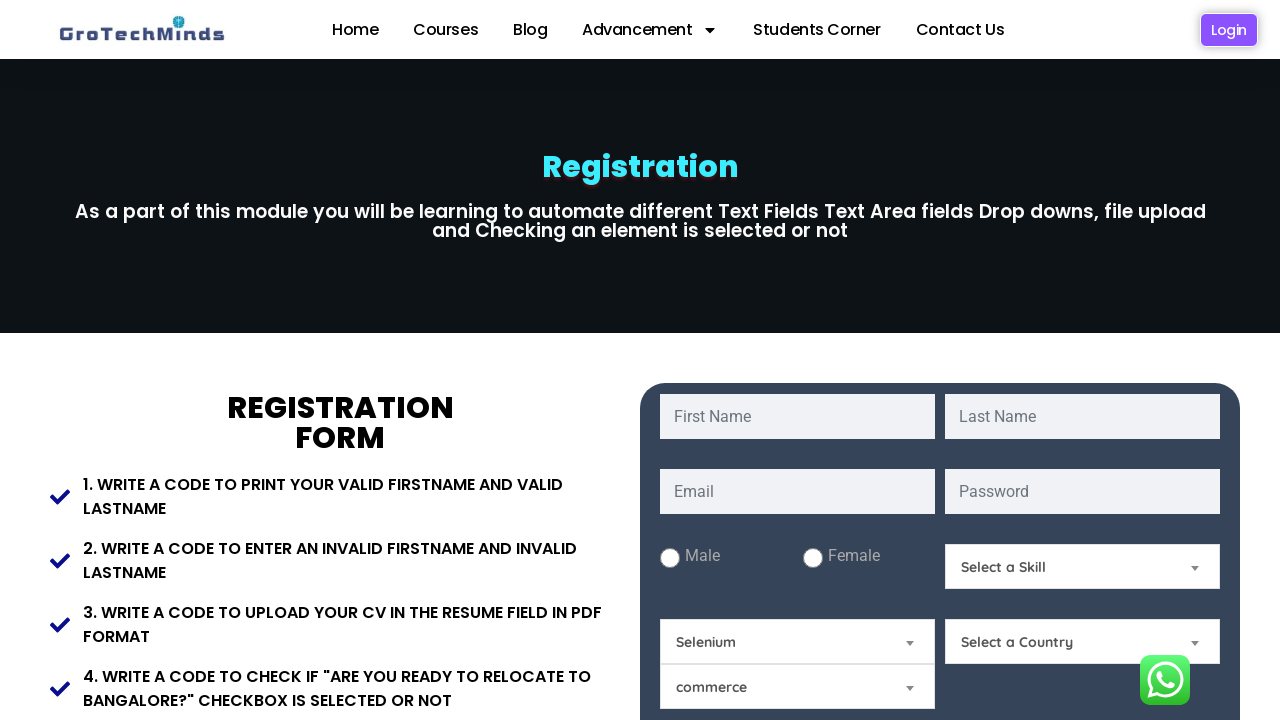

Filled first name field with 'shital' on #fname
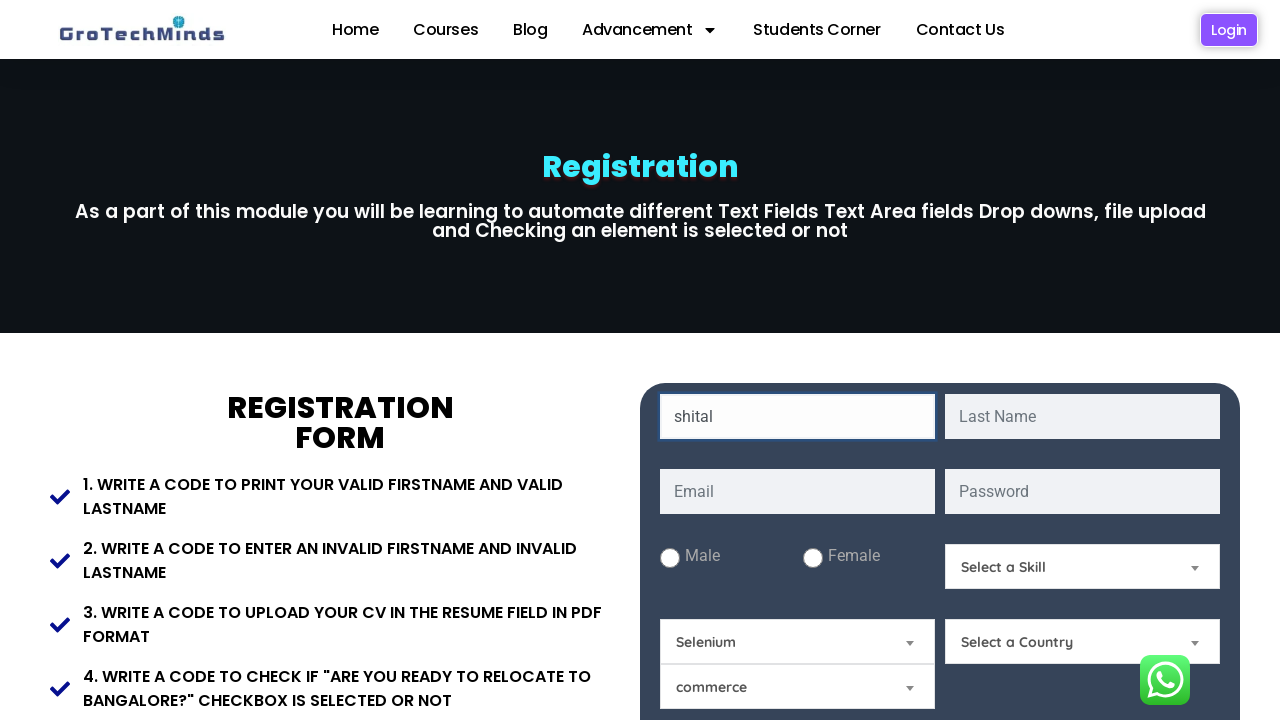

Double-clicked on first name field at (798, 416) on #fname
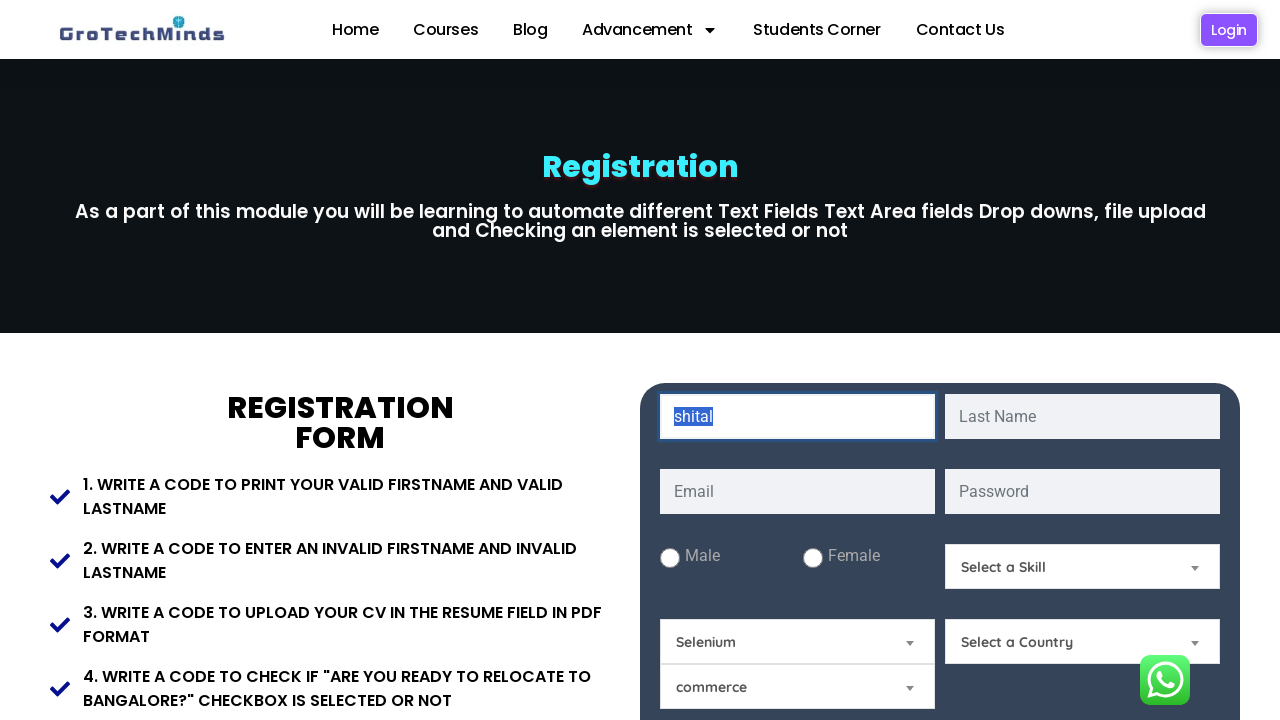

Selected second option from Skills dropdown on #Skills
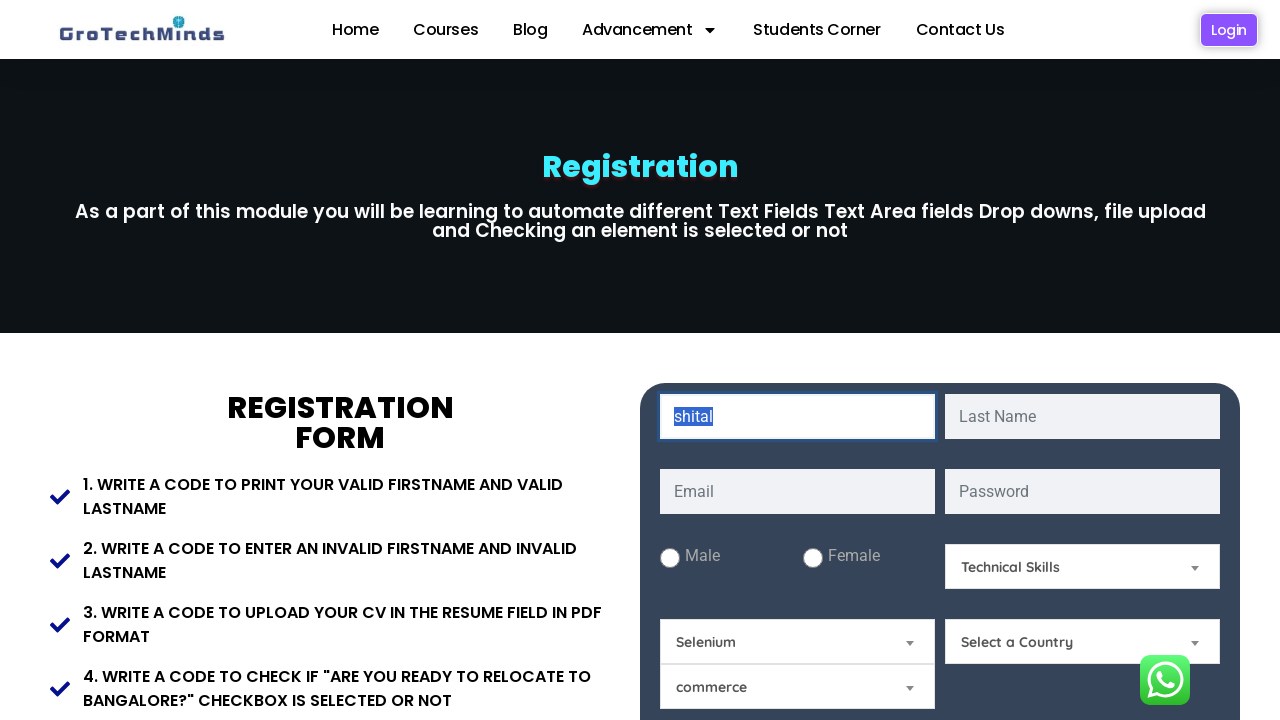

Selected 'Afganistan' from Country dropdown on #Country
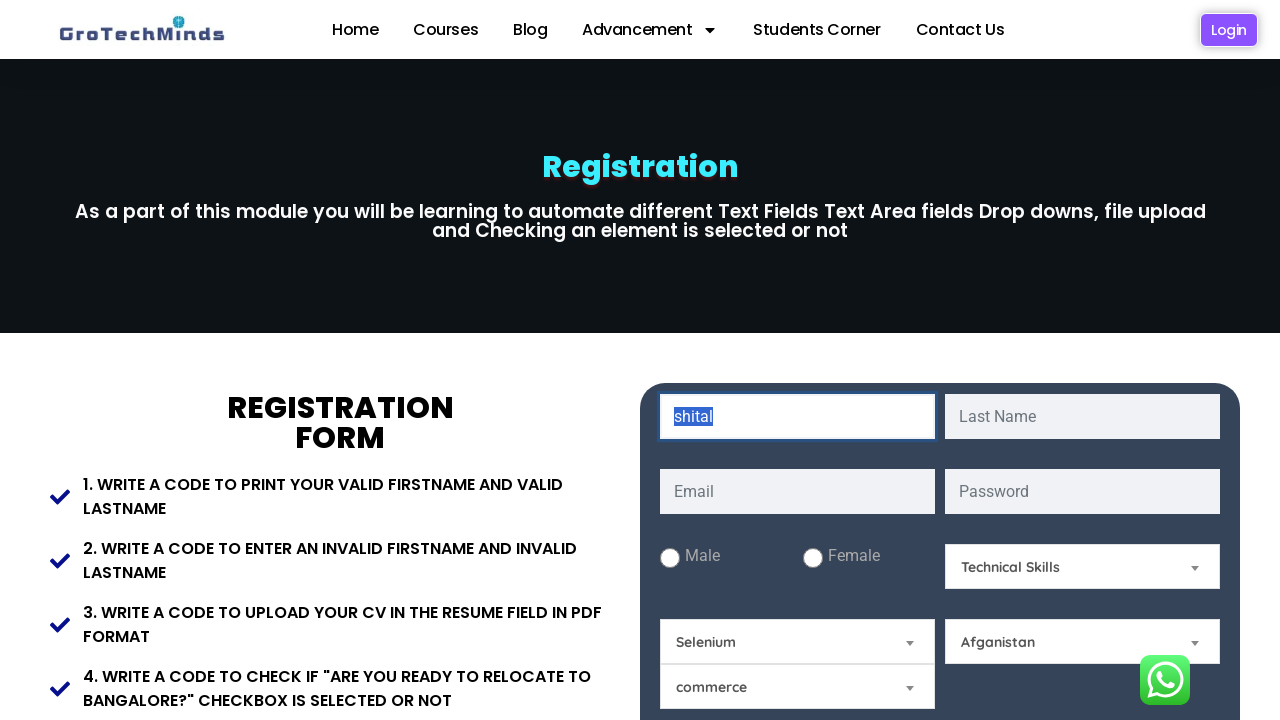

Selected 'Hindu' from Religion dropdown on #Relegion
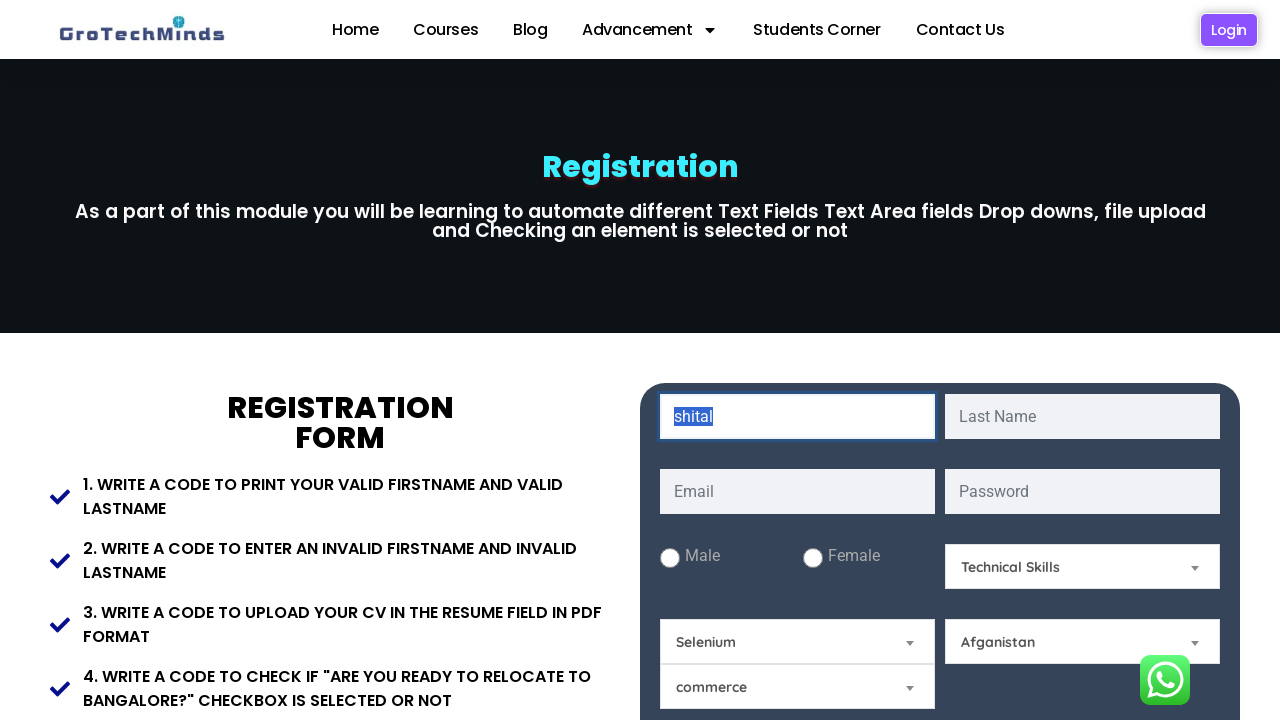

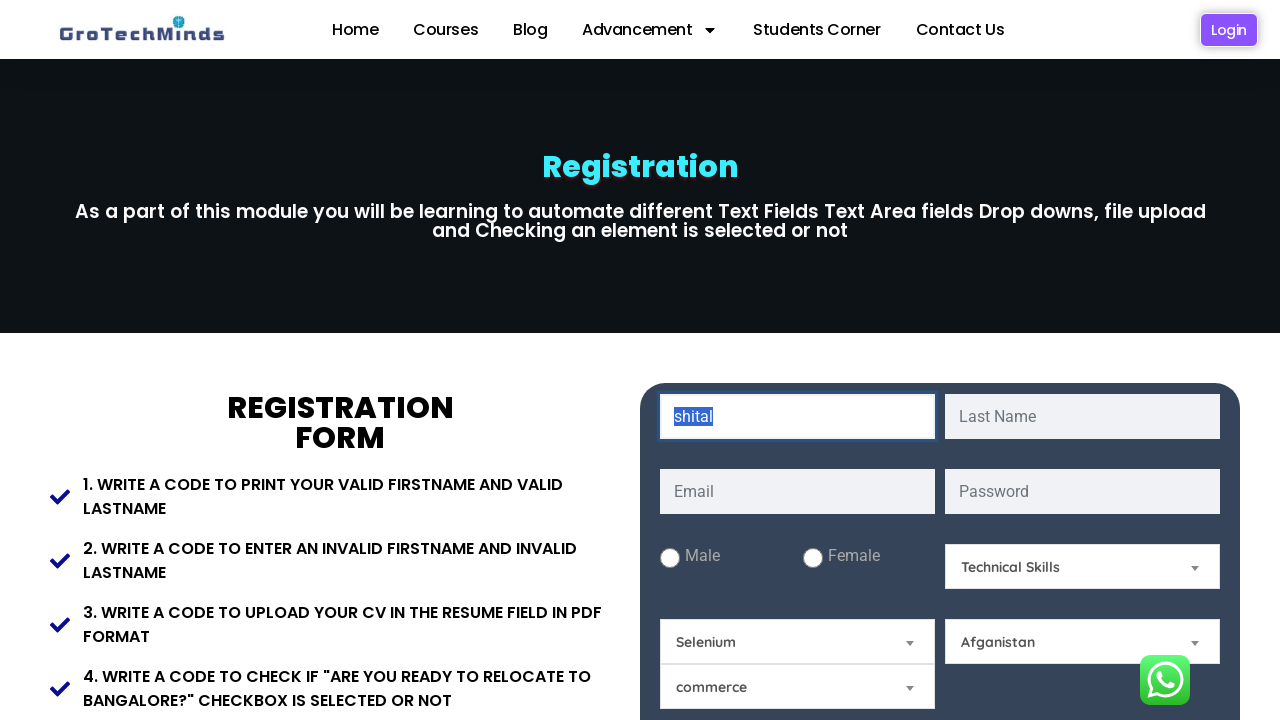